Tests JavaScript prompt alert functionality by clicking the JS Prompt button, entering text into the prompt, and accepting it

Starting URL: https://the-internet.herokuapp.com/javascript_alerts

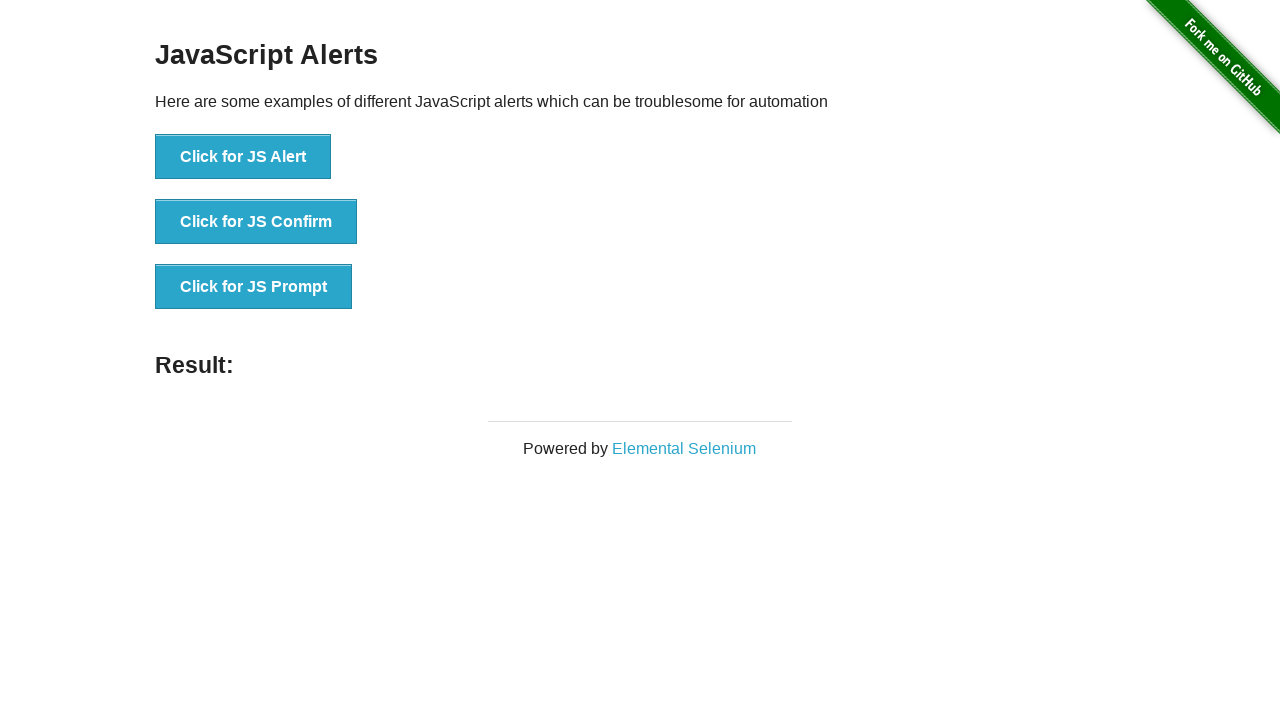

Clicked the JS Prompt button at (254, 287) on xpath=//*[@id='content']/div/ul/li[3]/button
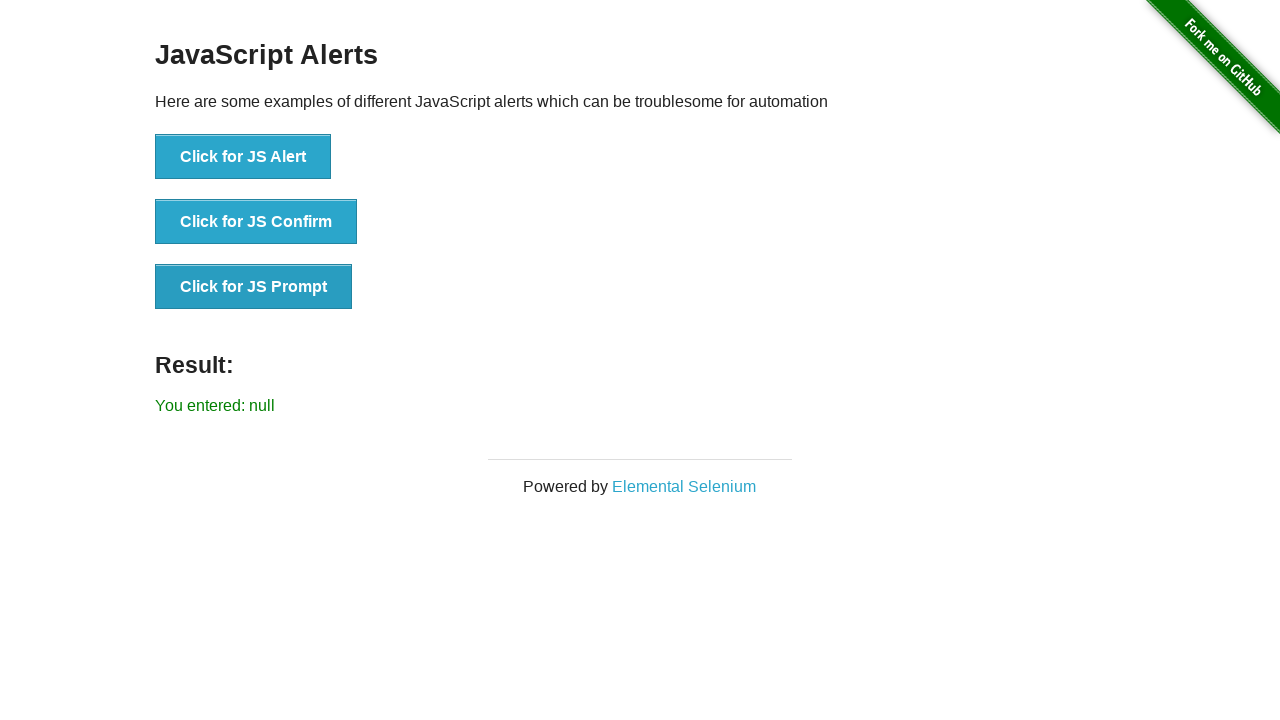

Set up dialog handler to accept prompt with 'Welcome'
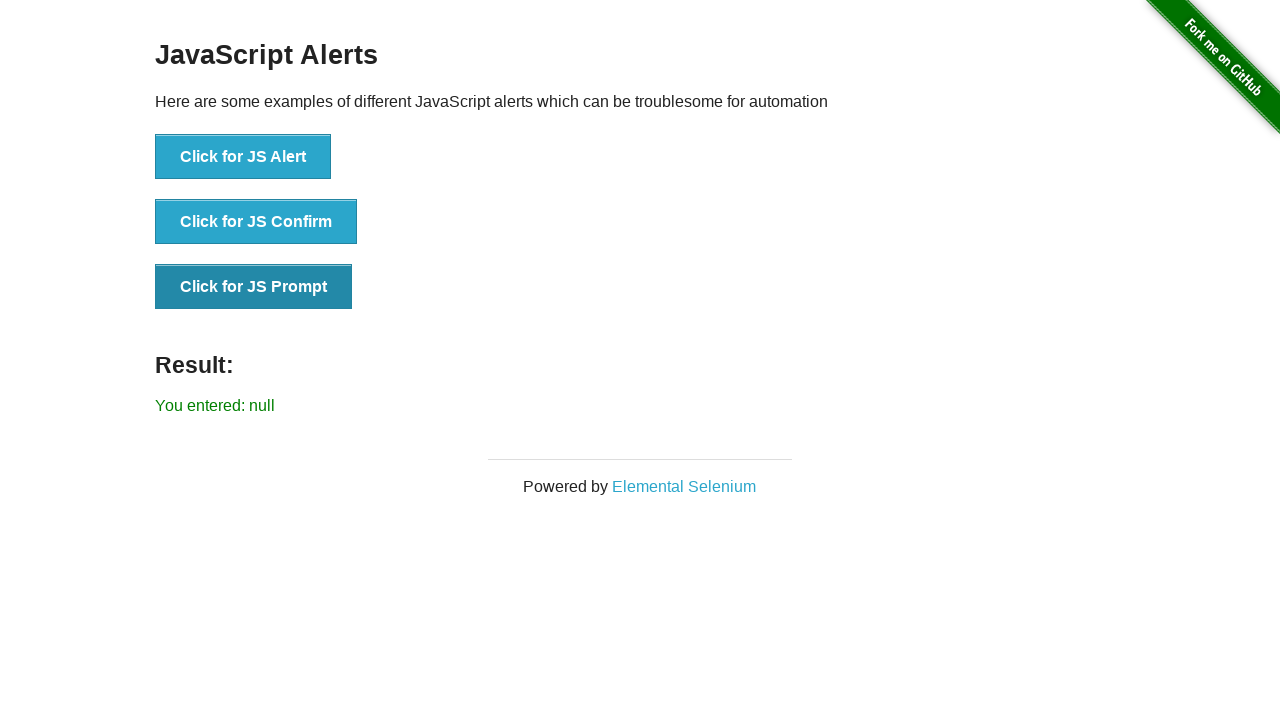

Re-clicked the JS Prompt button to trigger dialog at (254, 287) on xpath=//*[@id='content']/div/ul/li[3]/button
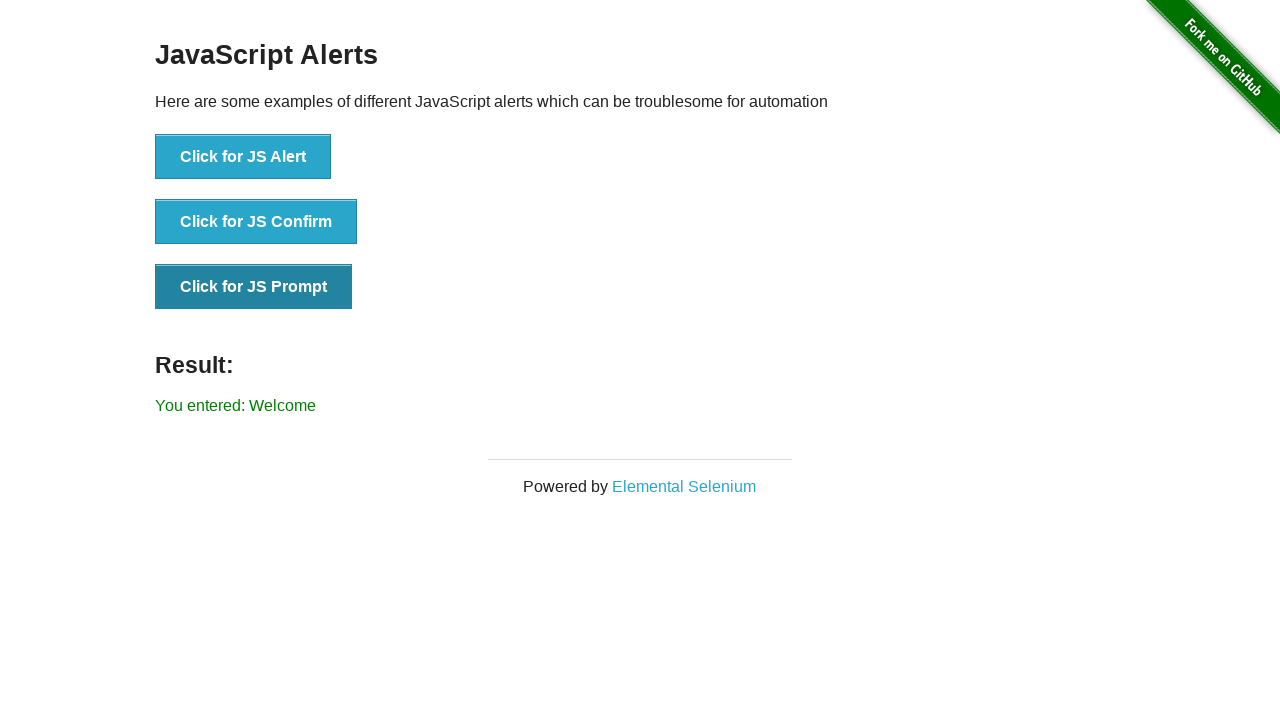

Prompt result element loaded and visible
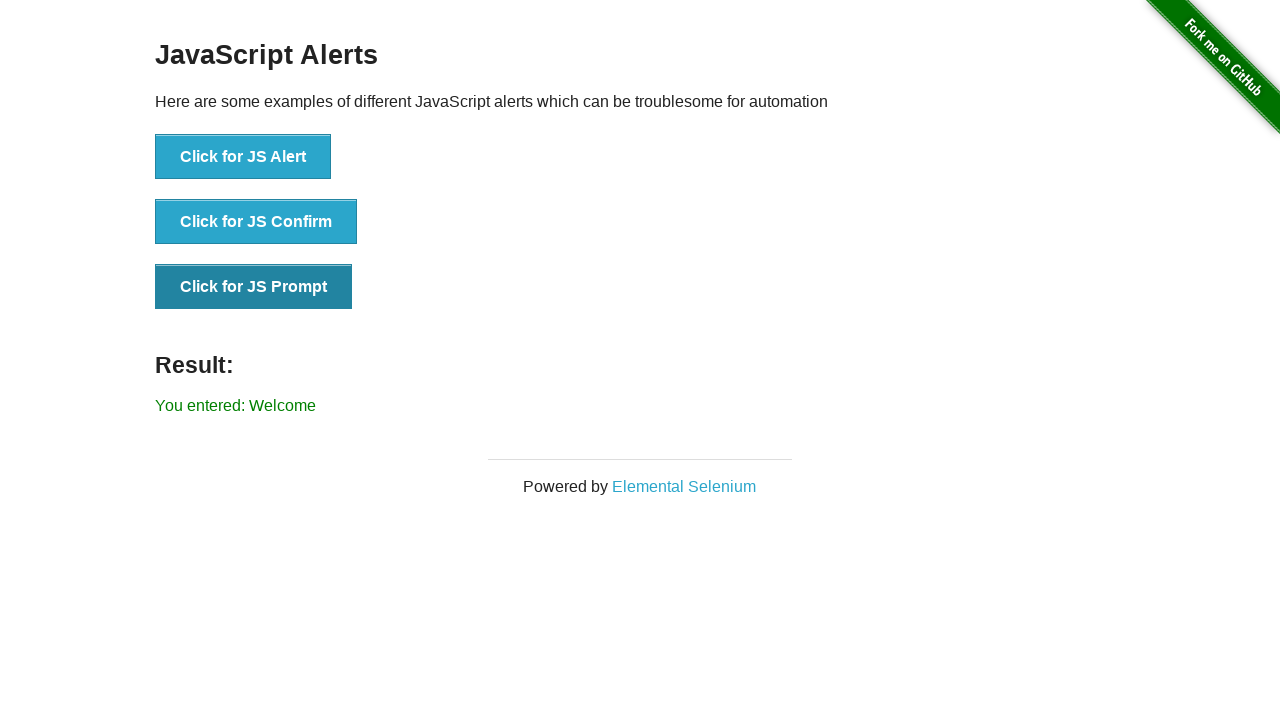

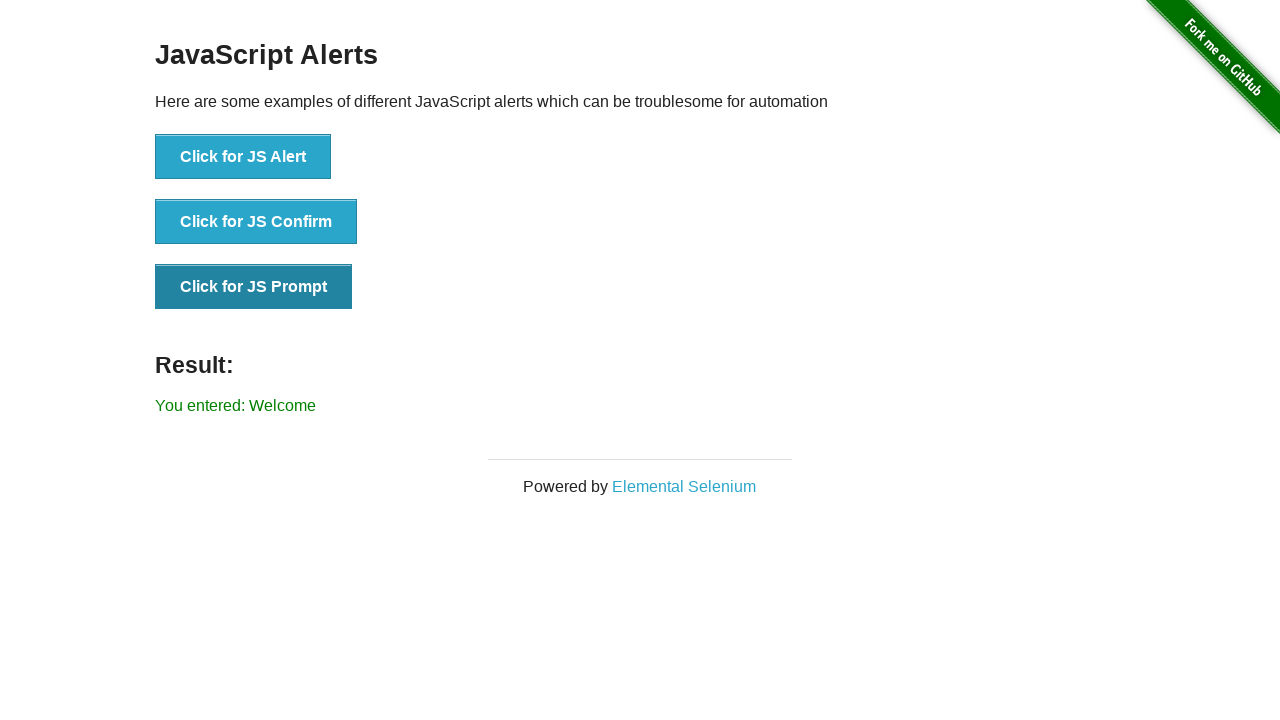